Tests Shadow DOM interaction by locating a search input field inside a shadow root element and typing a search query into it.

Starting URL: https://books-pwakit.appspot.com/

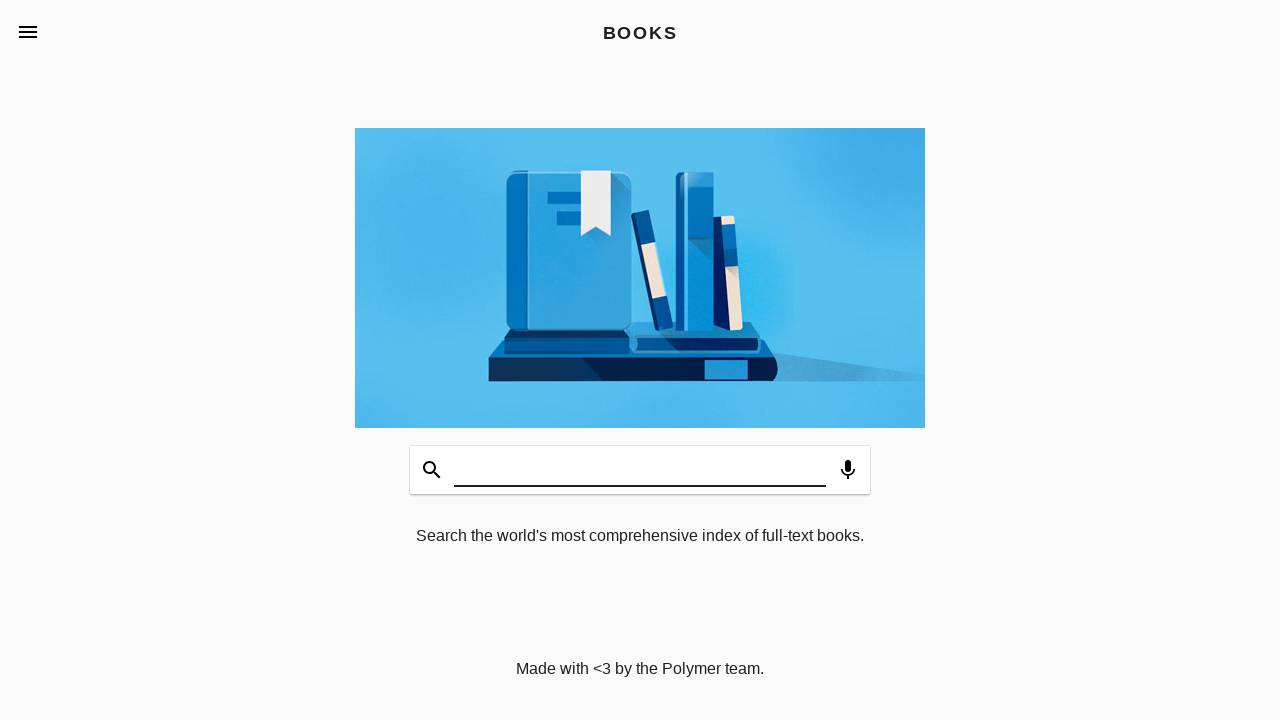

Waited for book-app element with apptitle='BOOKS' to be present
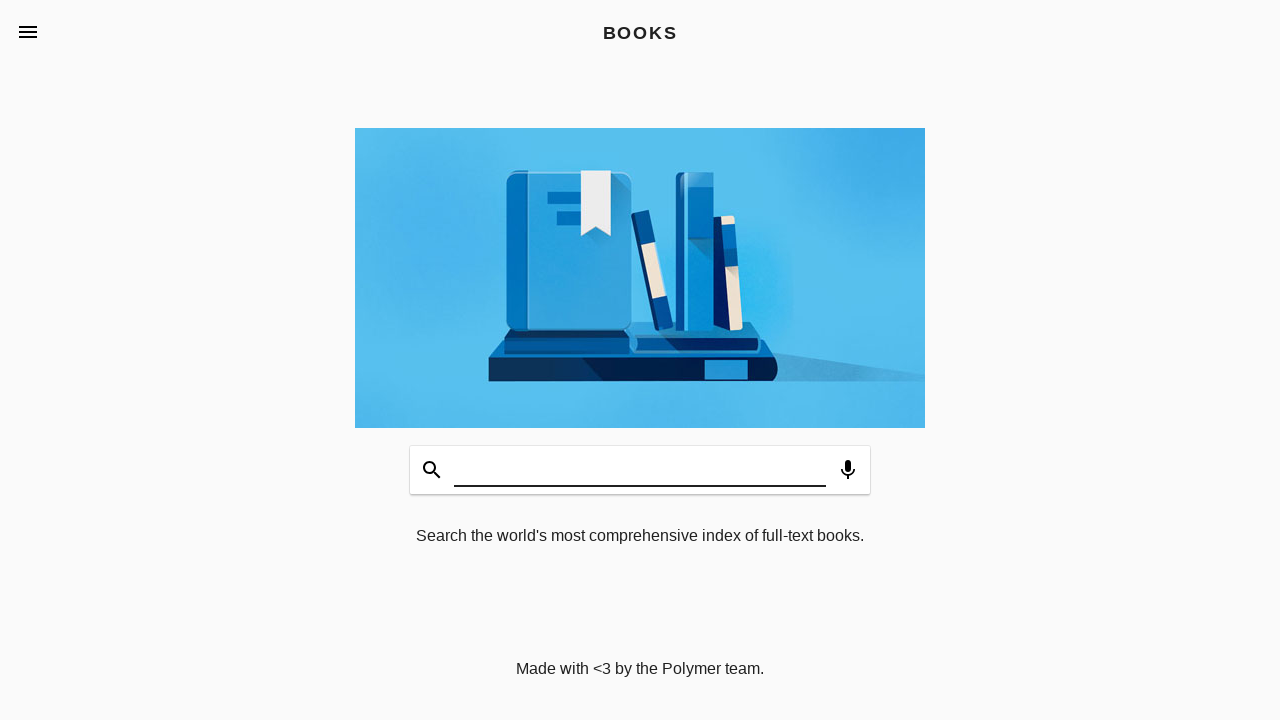

Located search input field in shadow DOM and filled it with 'selenium testing' on book-app[apptitle='BOOKS'] >> input#input
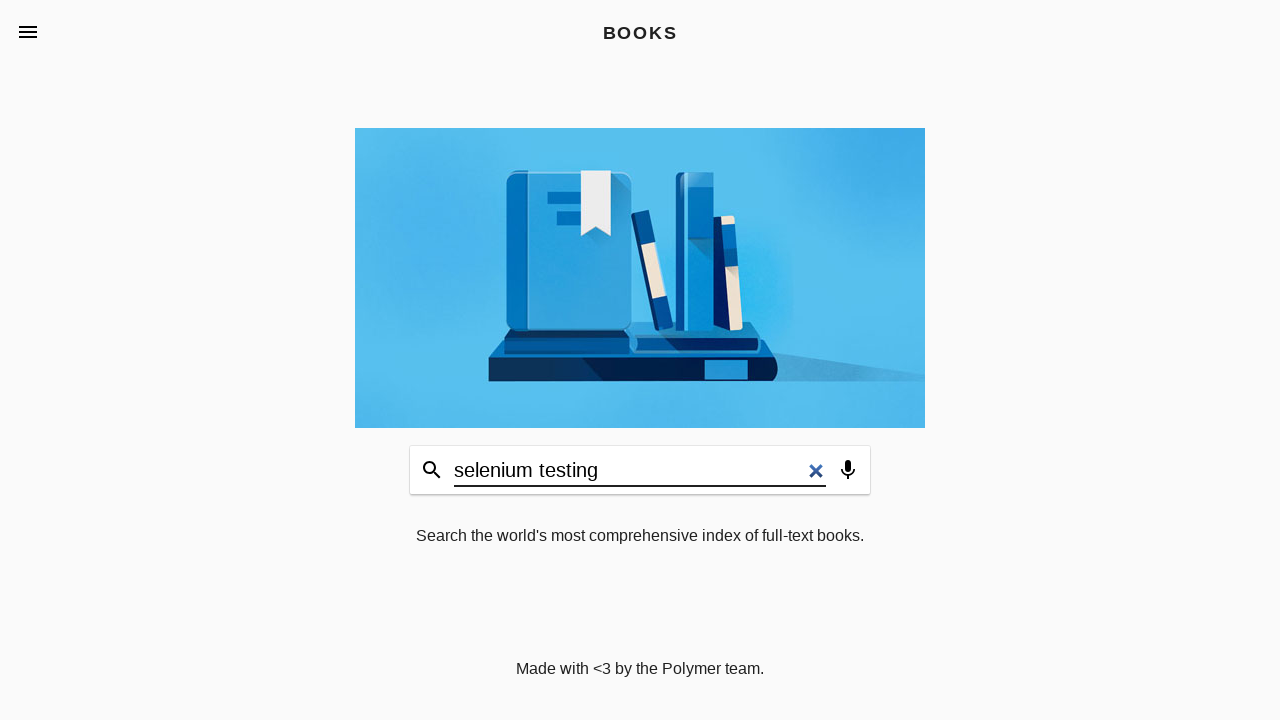

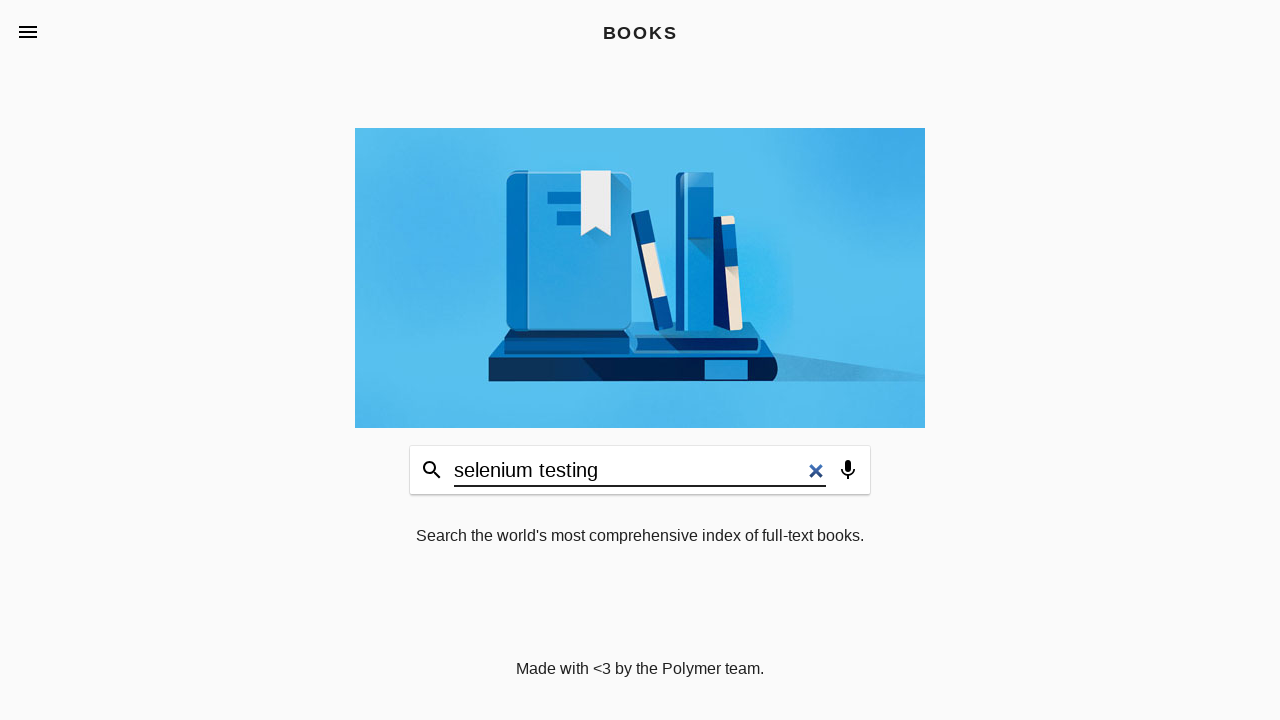